Tests dropdown menu functionality by scrolling down the page, clicking a dropdown button, and selecting an option

Starting URL: http://omayo.blogspot.com/

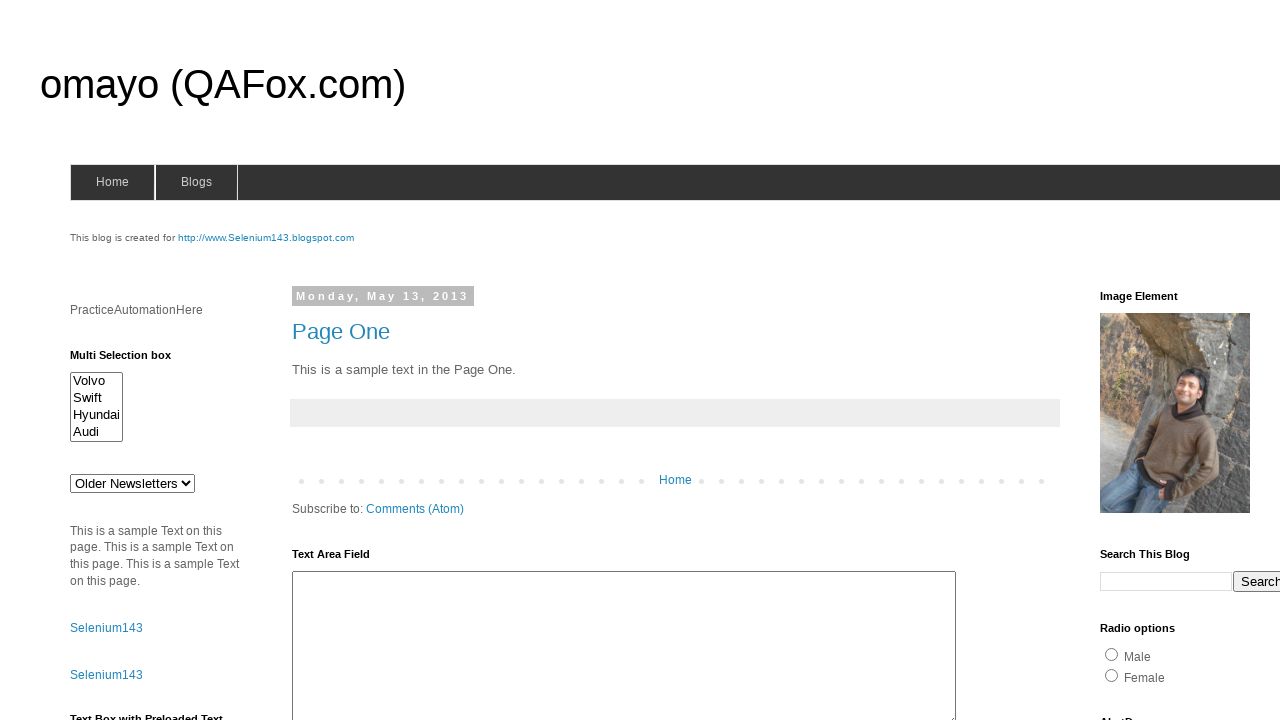

Scrolled down 1500 pixels to reach dropdown section
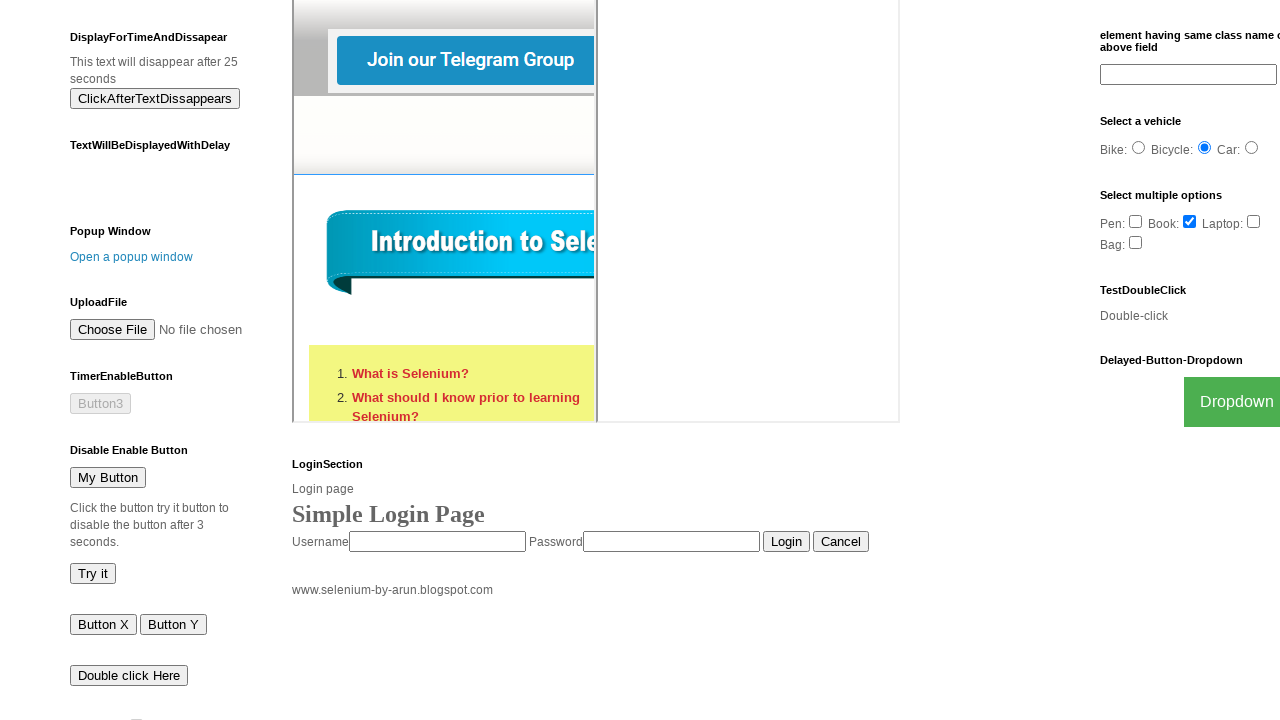

Clicked dropdown button to open menu at (1227, 402) on #HTML34 div div button
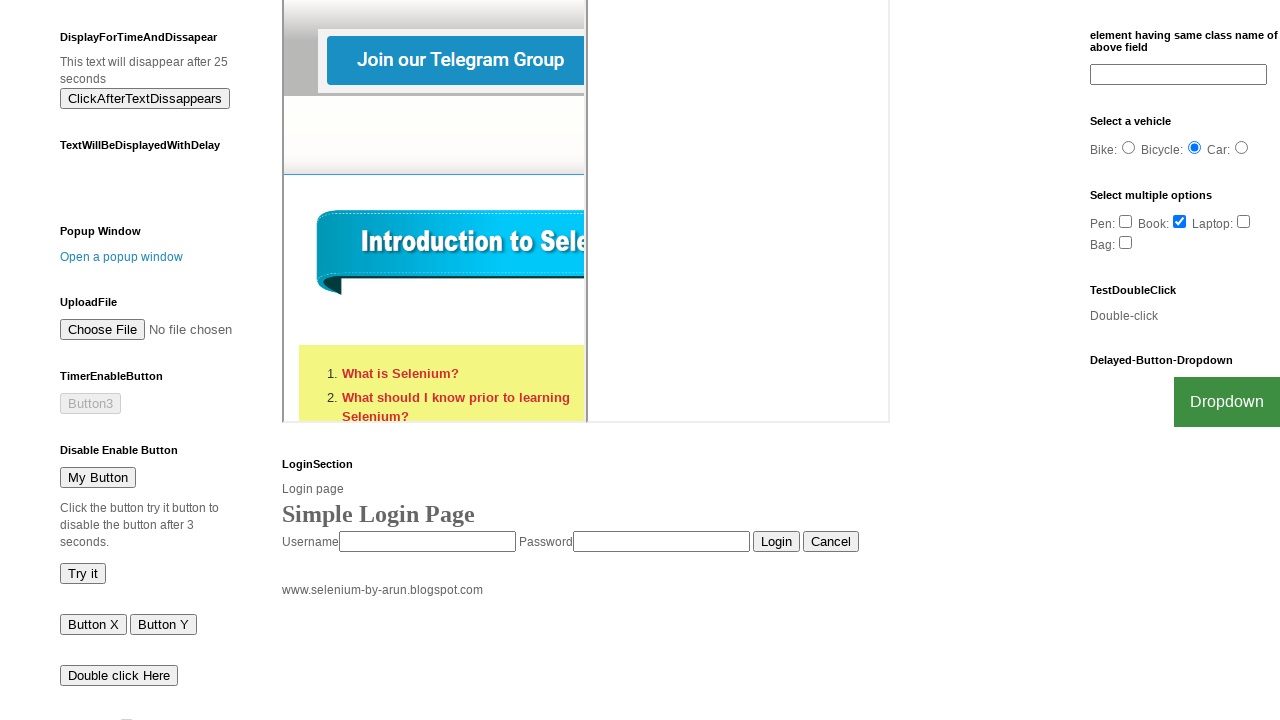

Dropdown menu appeared and options are visible
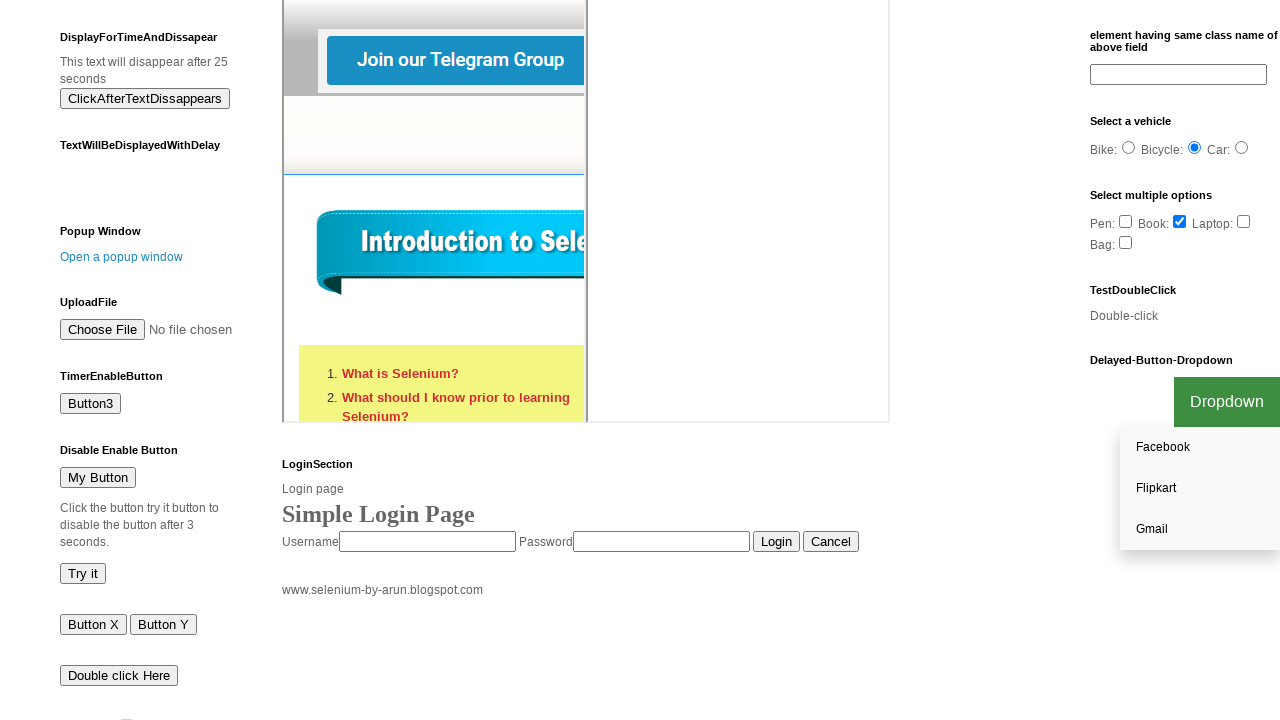

Selected first option from dropdown menu at (1200, 448) on #myDropdown a:first-child
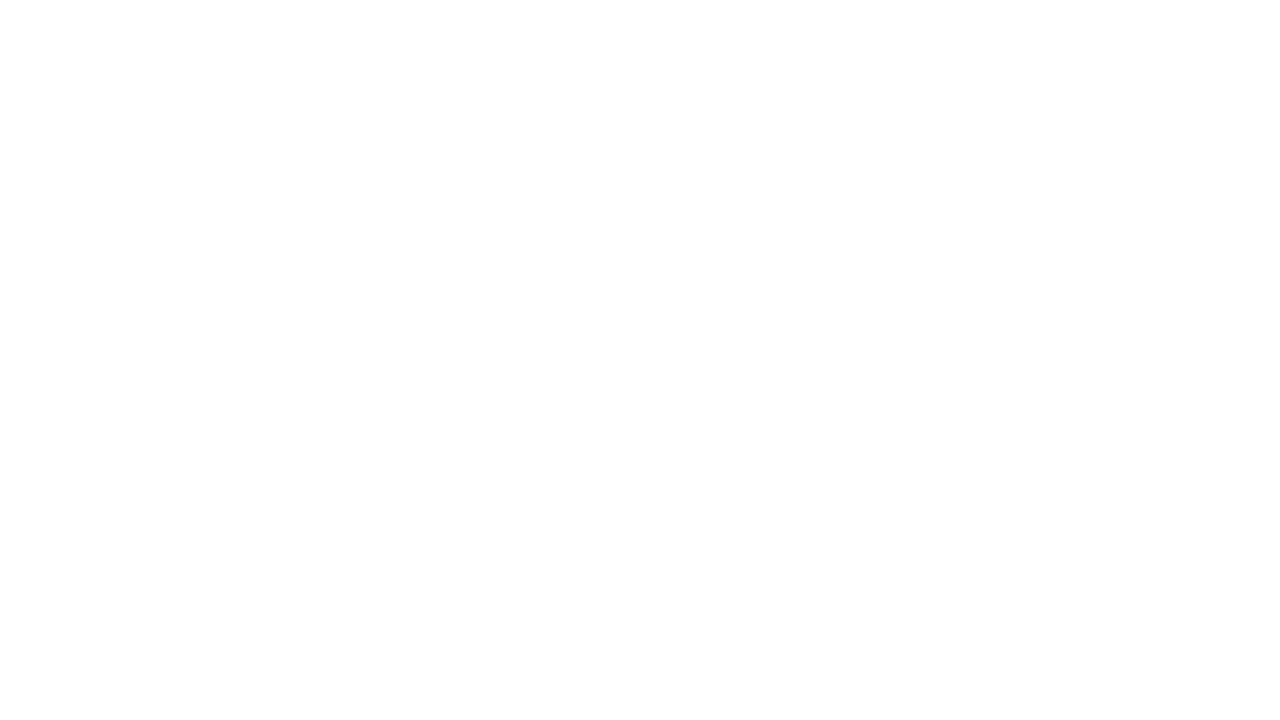

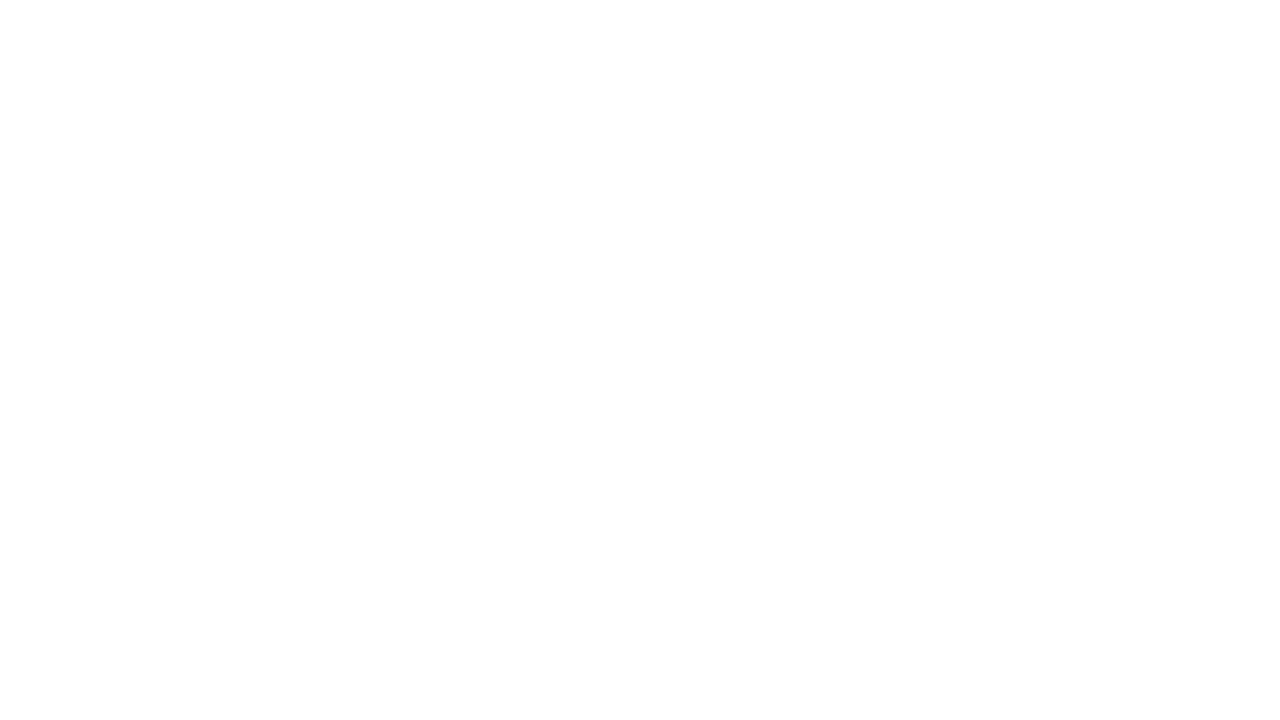